Tests the Add/Remove Elements functionality by clicking the Add Element button to show a Remove button, verifying it's visible, clicking Remove, and verifying the page heading is still displayed.

Starting URL: https://testotomasyonu.com/addremove/

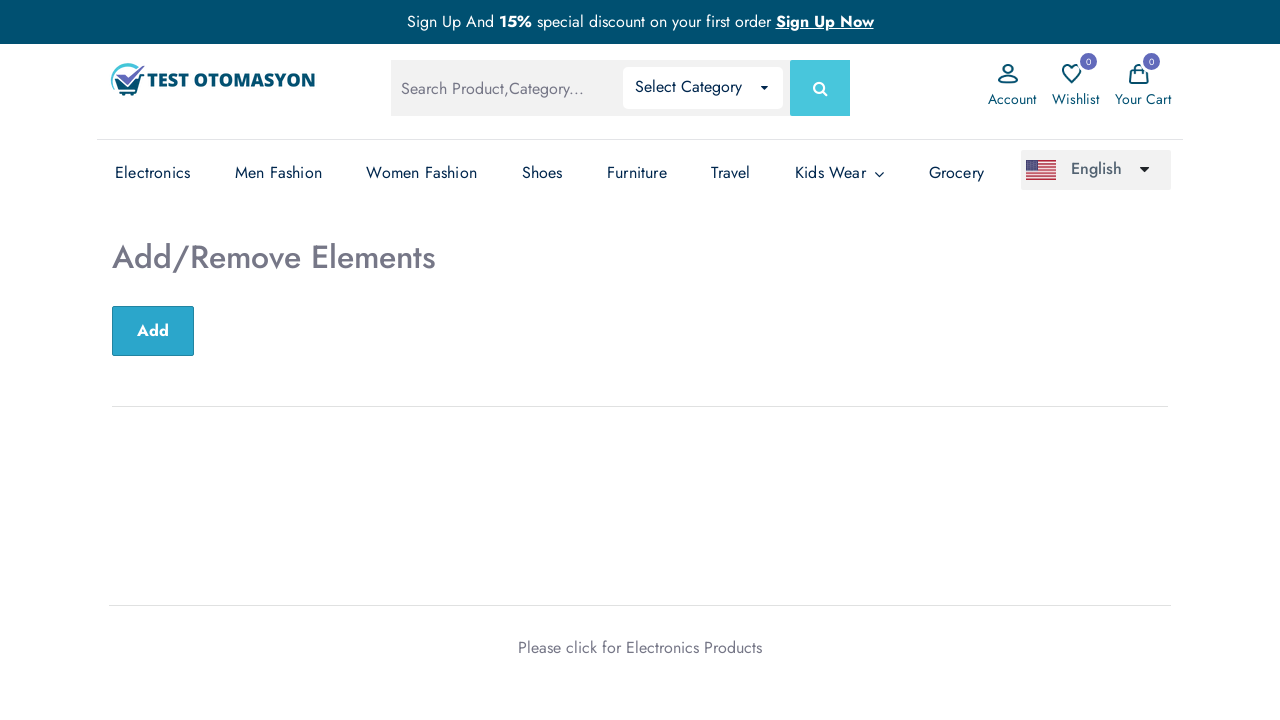

Clicked Add Element button at (153, 331) on button#sub-btn
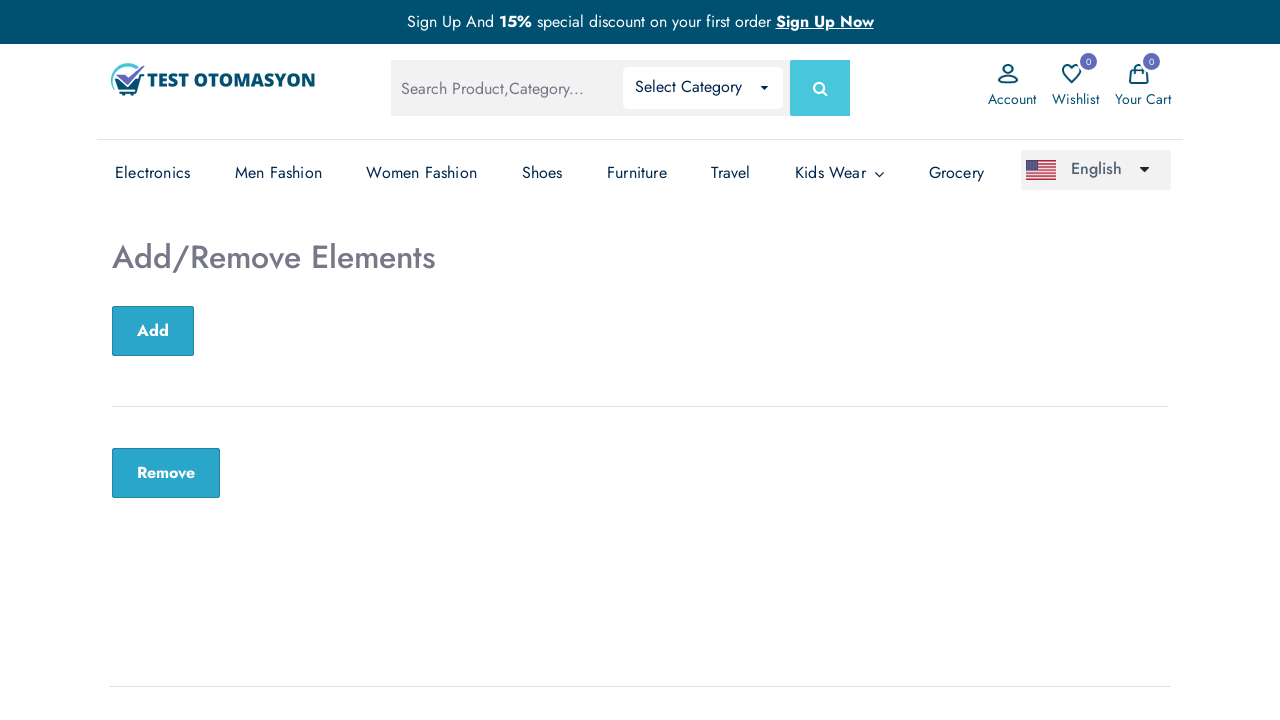

Remove button became visible
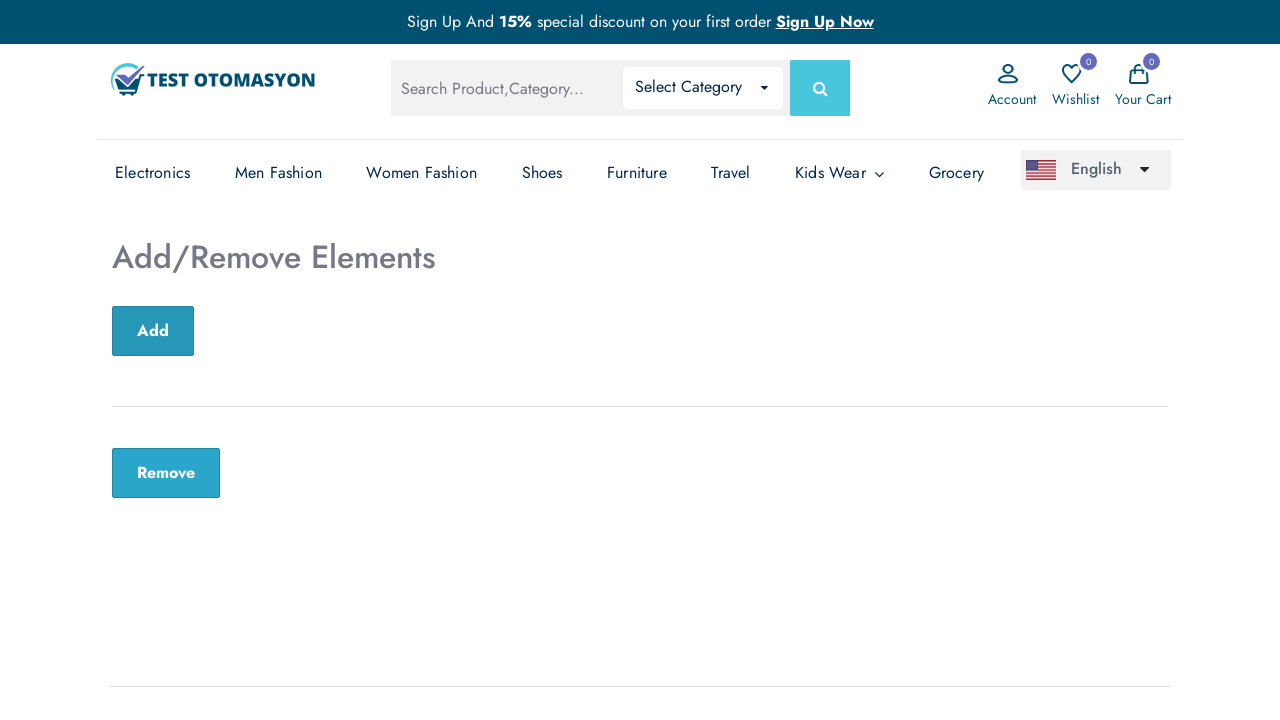

Clicked Remove button at (166, 473) on button.remove-btn
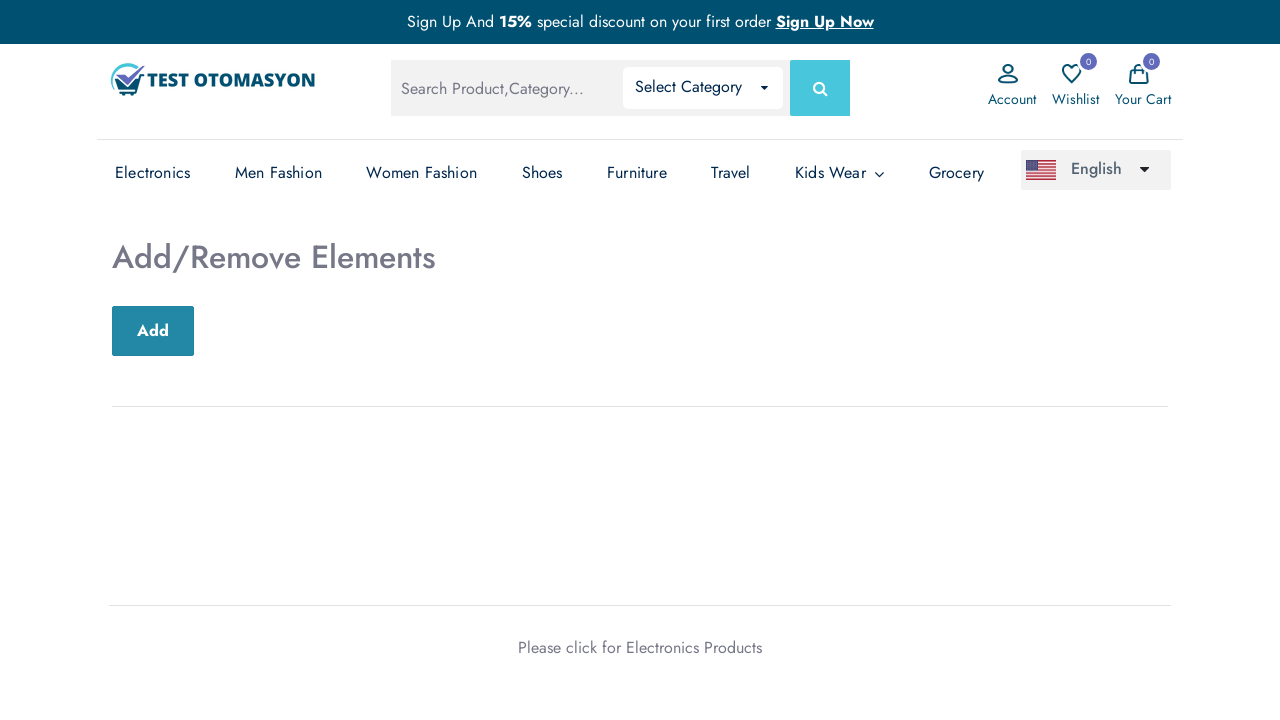

Verified Add/Remove Elements page heading is still visible
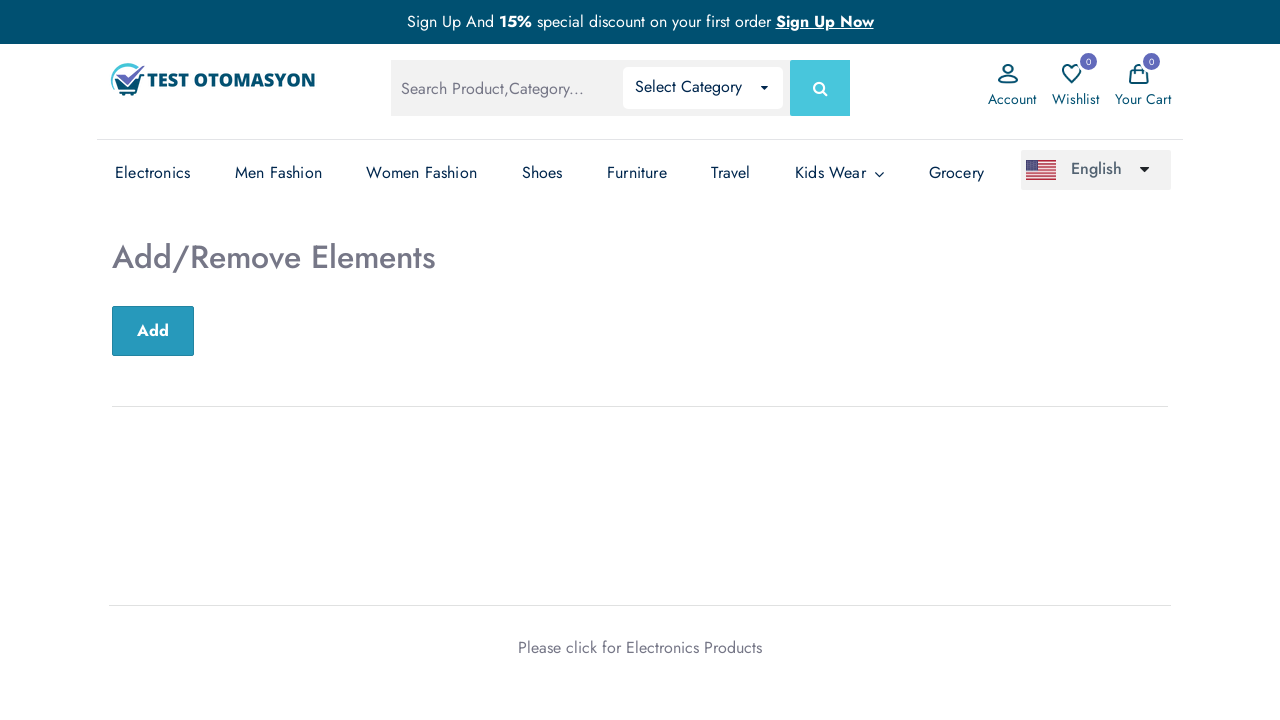

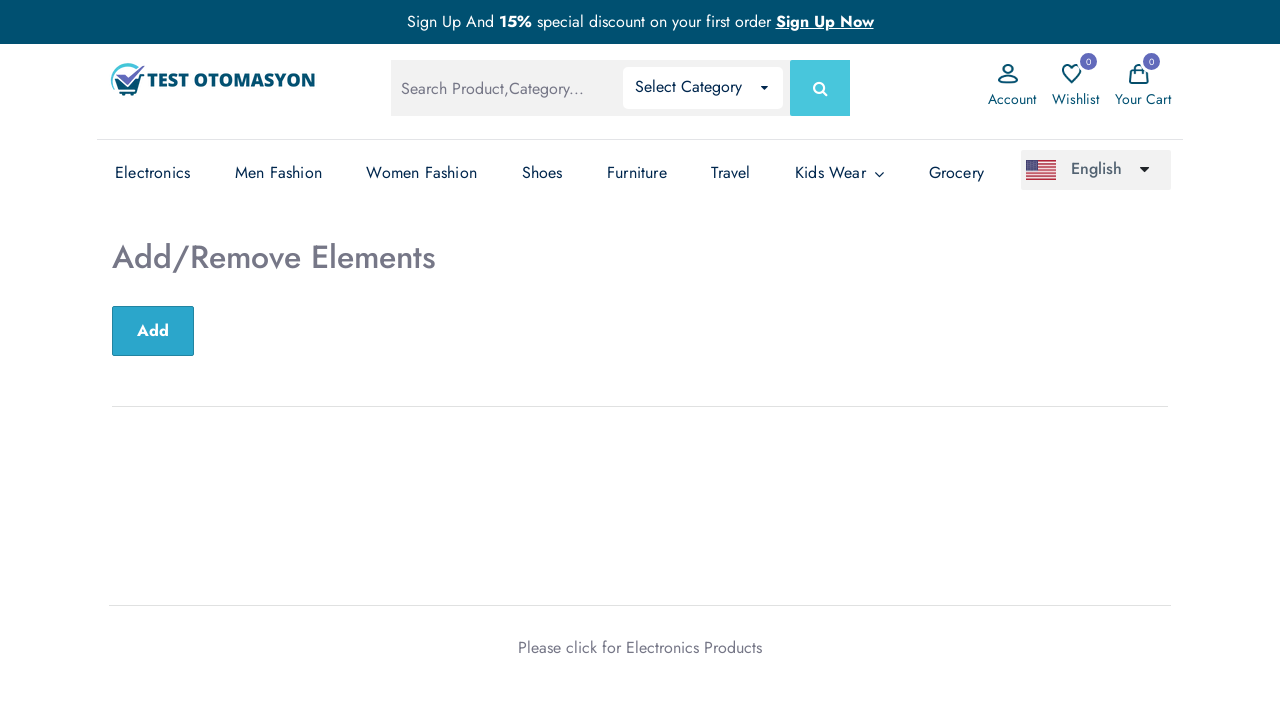